Tests alert handling by clicking a button that triggers an alert and then accepting it

Starting URL: https://mail.rediff.com/cgi-bin/login.cgi

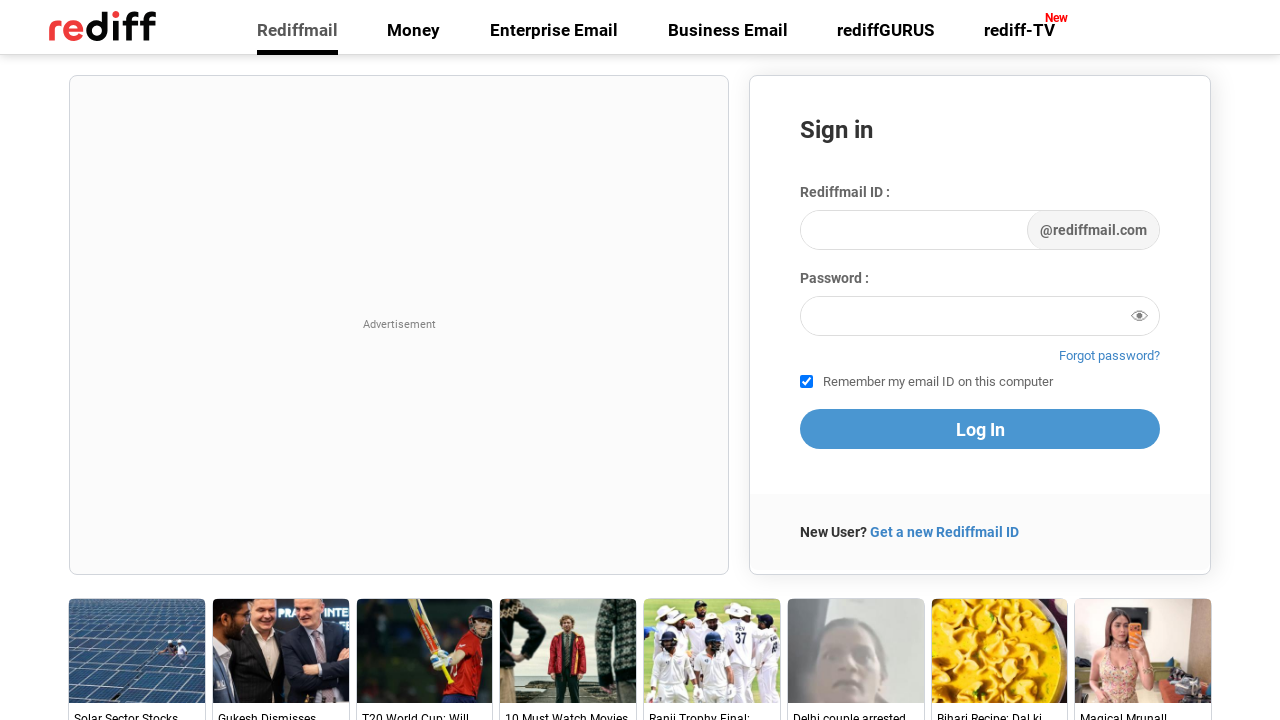

Clicked proceed button to trigger alert at (980, 429) on button[name='proceed'], input[name='proceed']
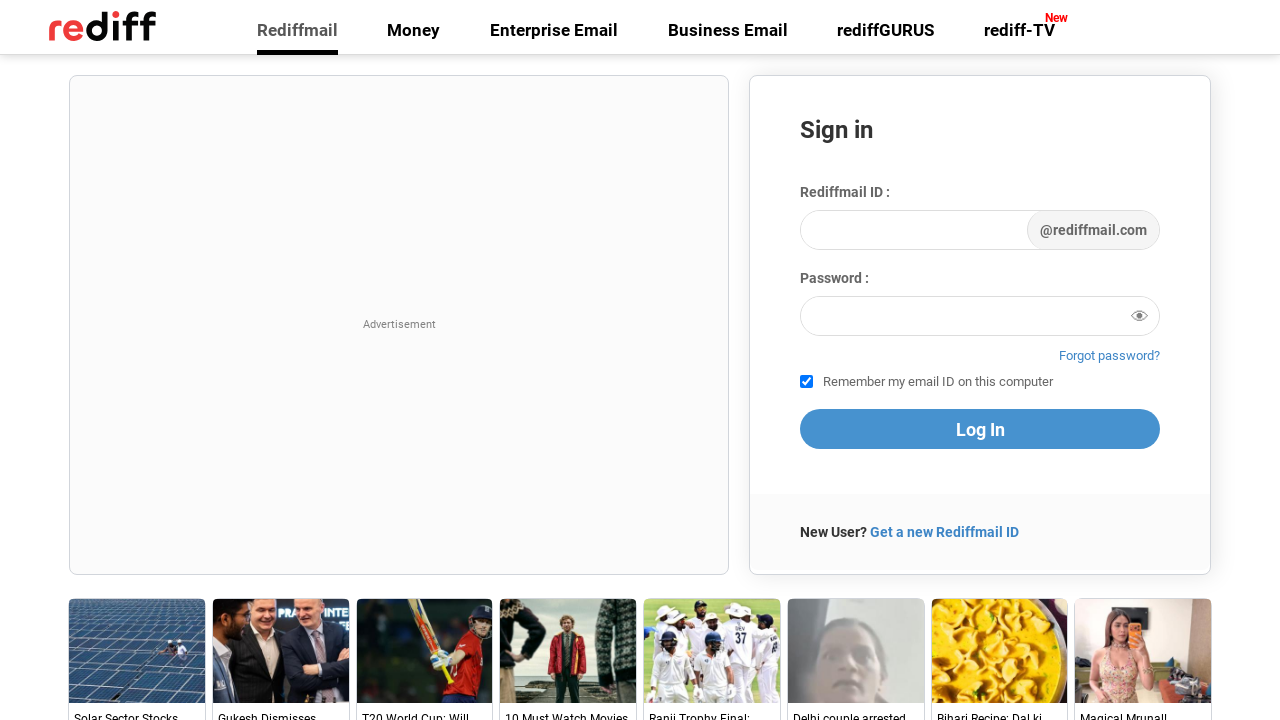

Set up dialog handler to accept alerts
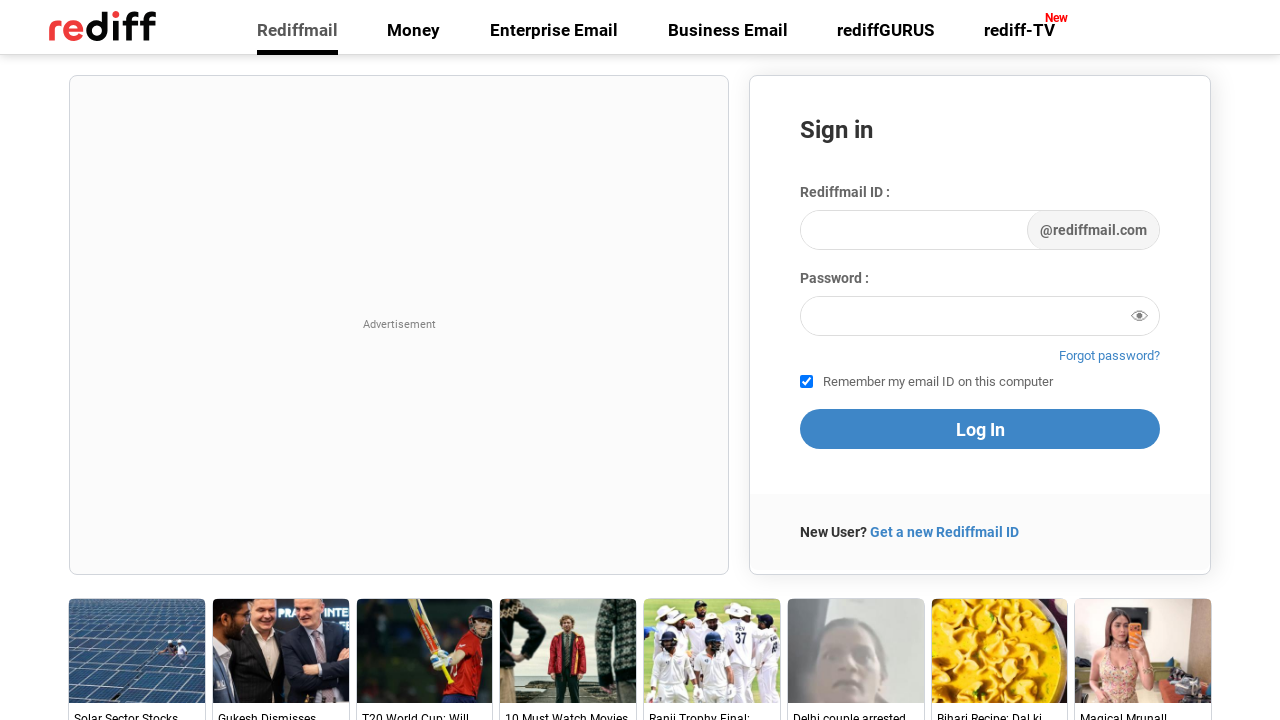

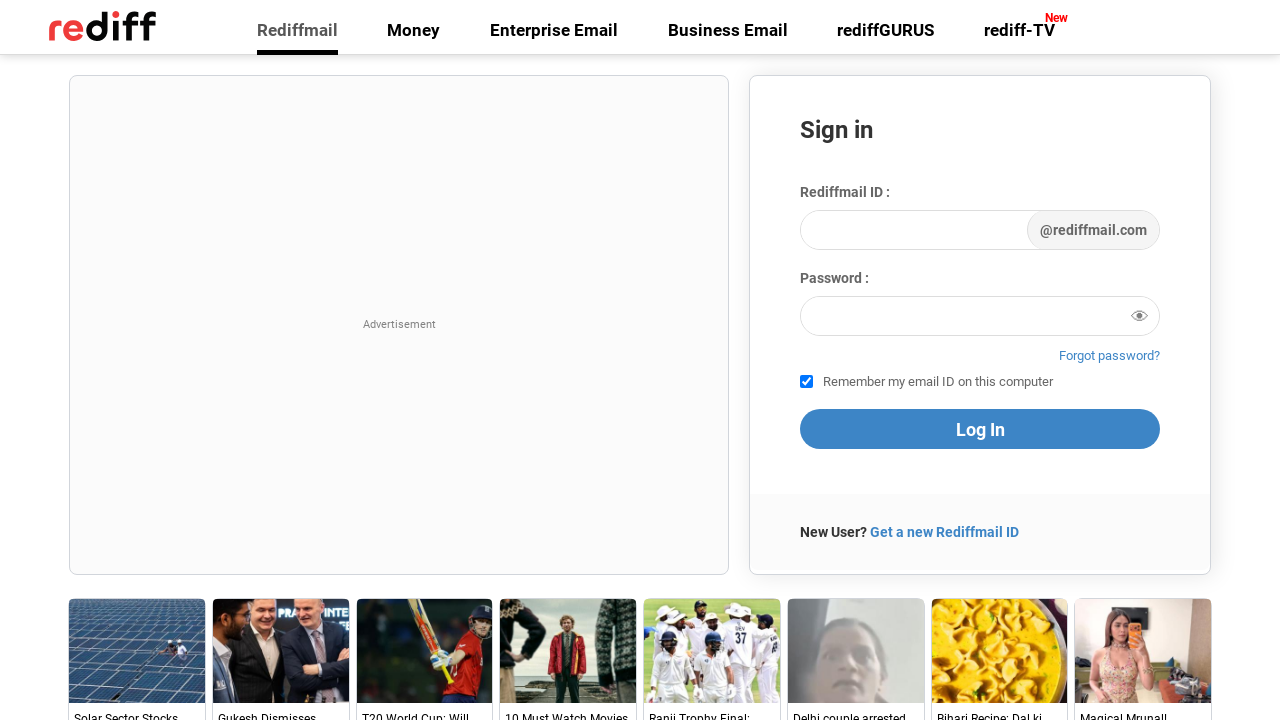